Unit test that searches for "pycon" on Python.org and verifies results are displayed

Starting URL: http://www.python.org

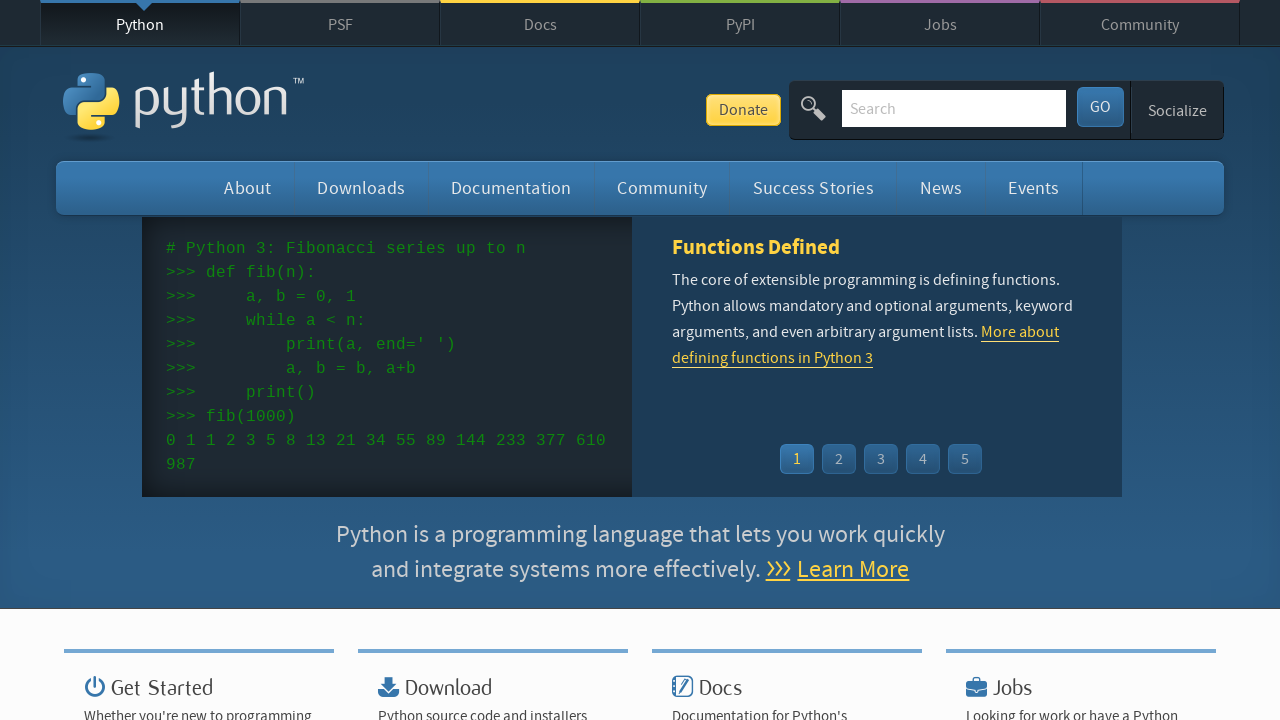

Verified page title contains 'Python'
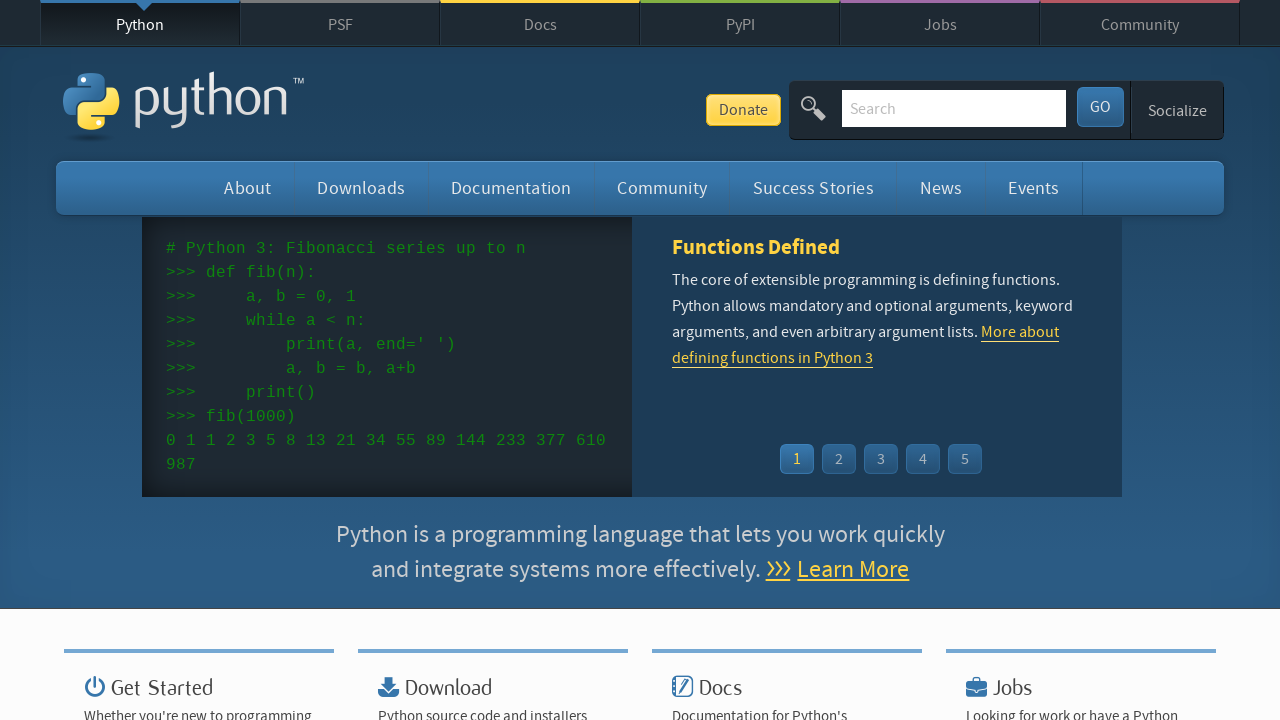

Filled search field with 'pycon' on input[name='q']
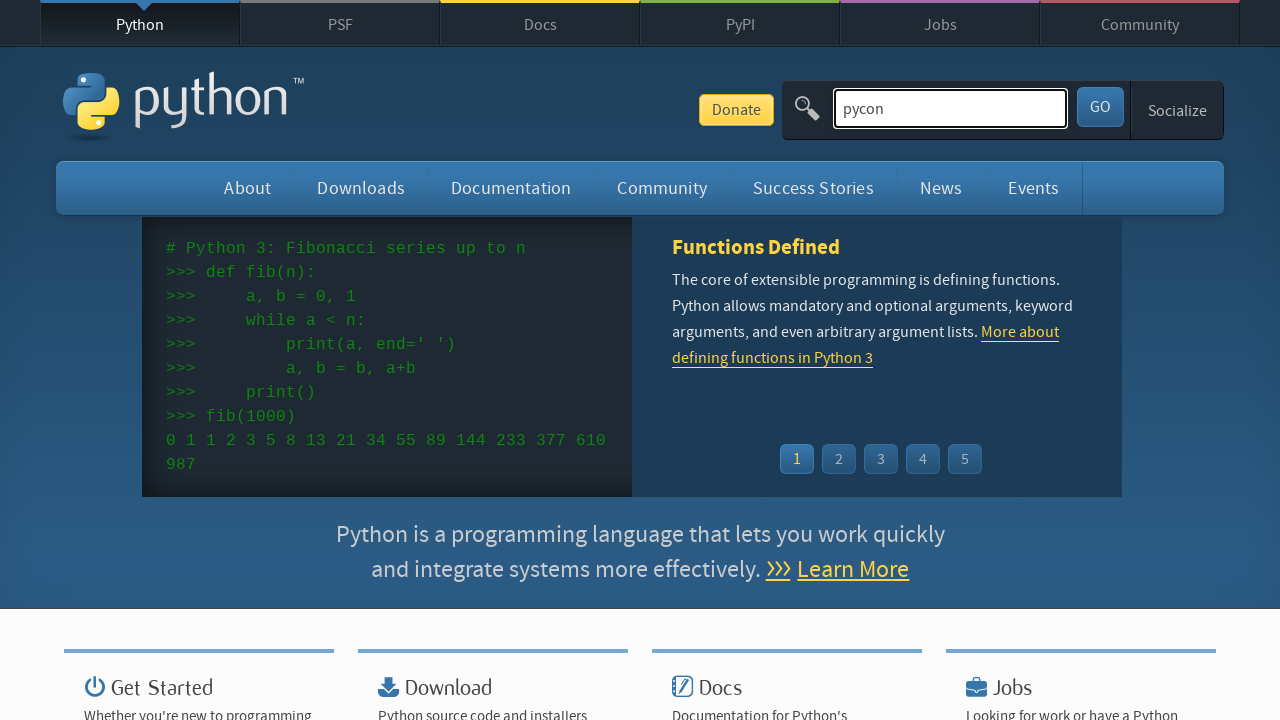

Pressed Enter to submit search for 'pycon' on input[name='q']
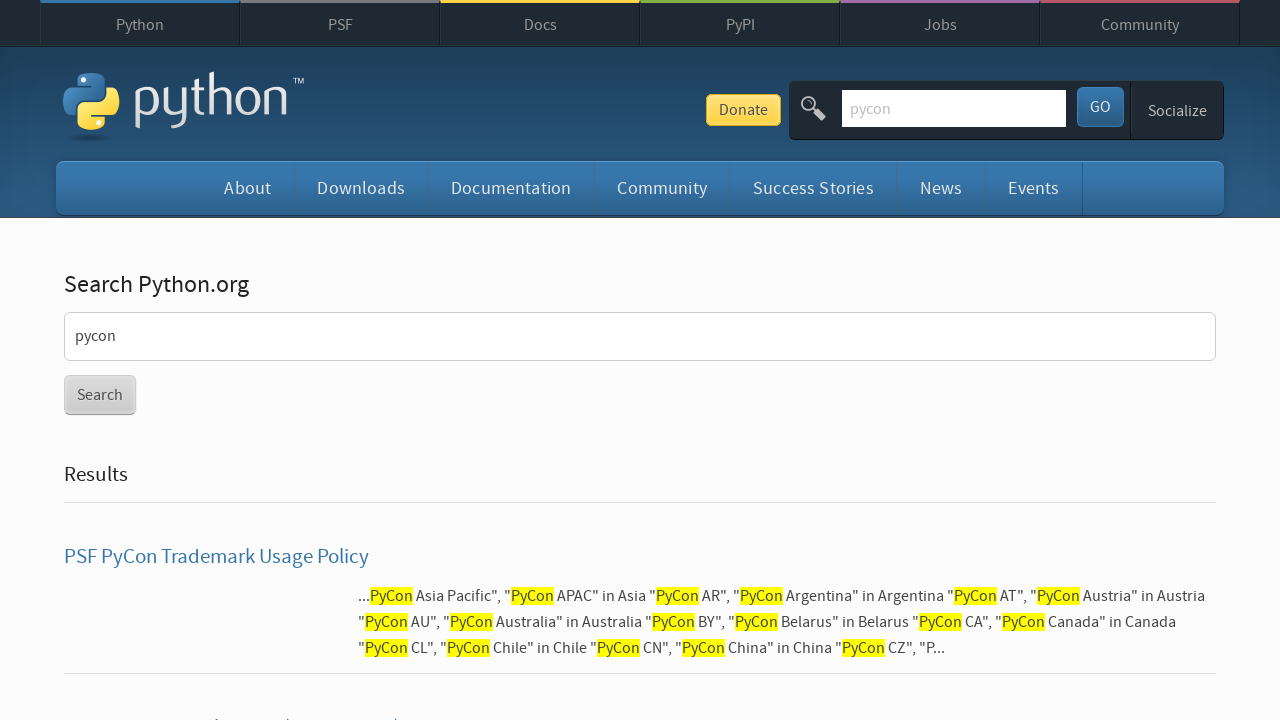

Verified search results are displayed (no 'No results found' message)
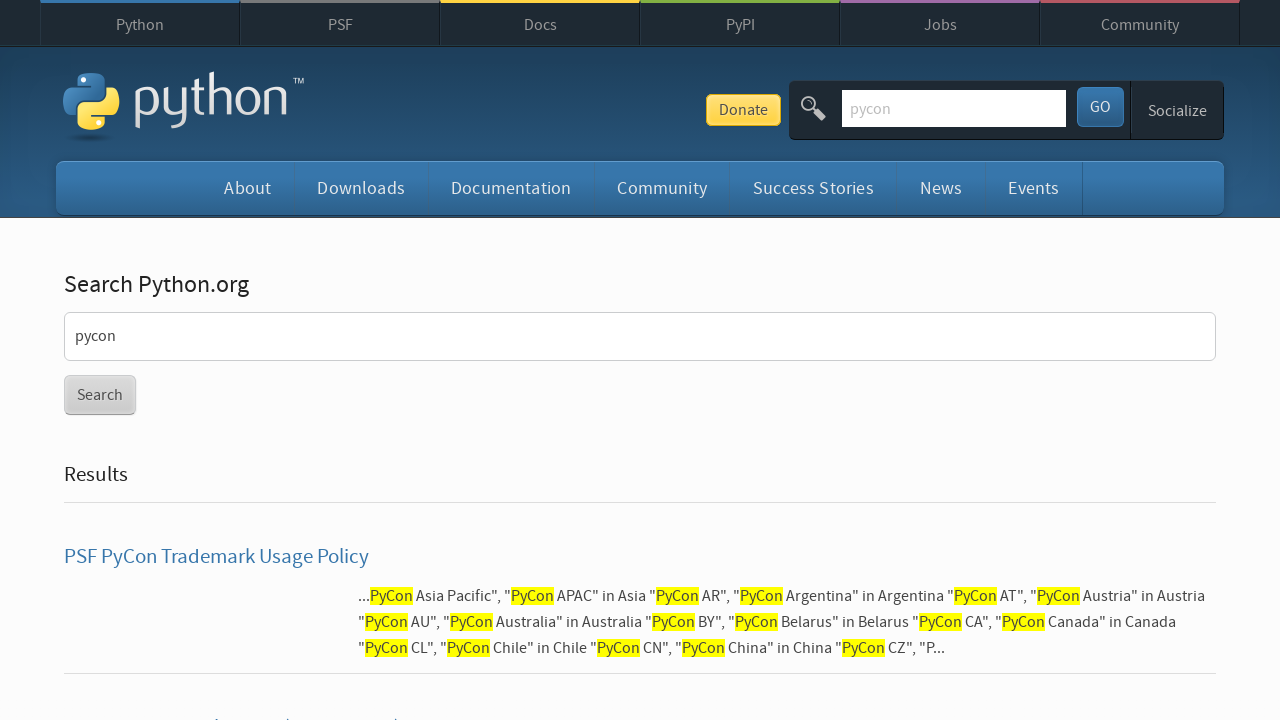

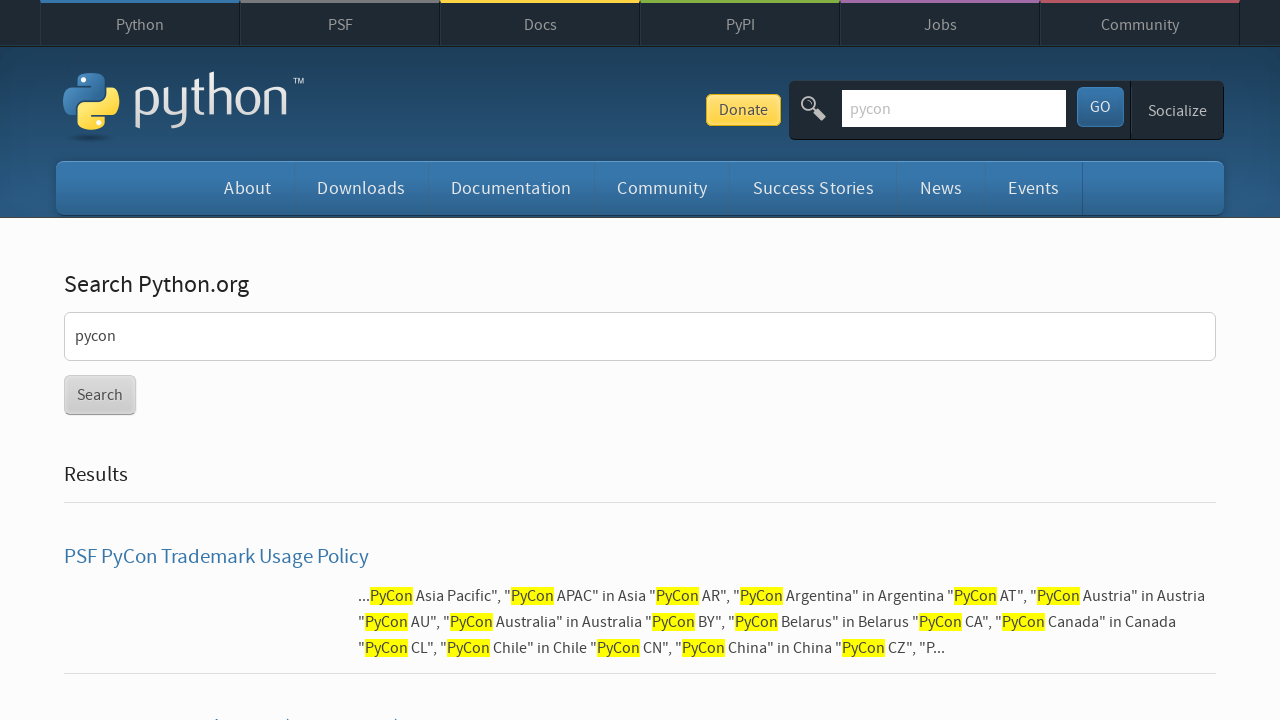